Tests drag and drop functionality on jQuery UI demo page by dragging a source element and dropping it onto a target element

Starting URL: https://jqueryui.com/droppable/

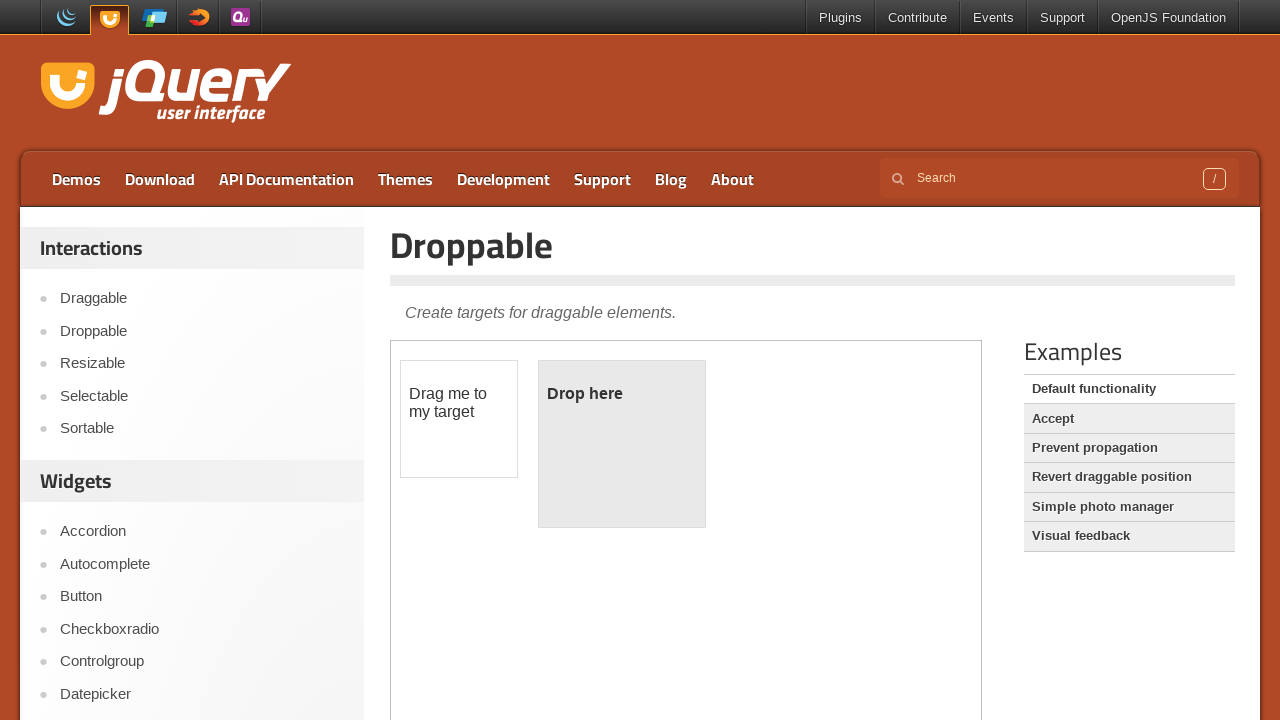

Located the demo iframe containing the droppable elements
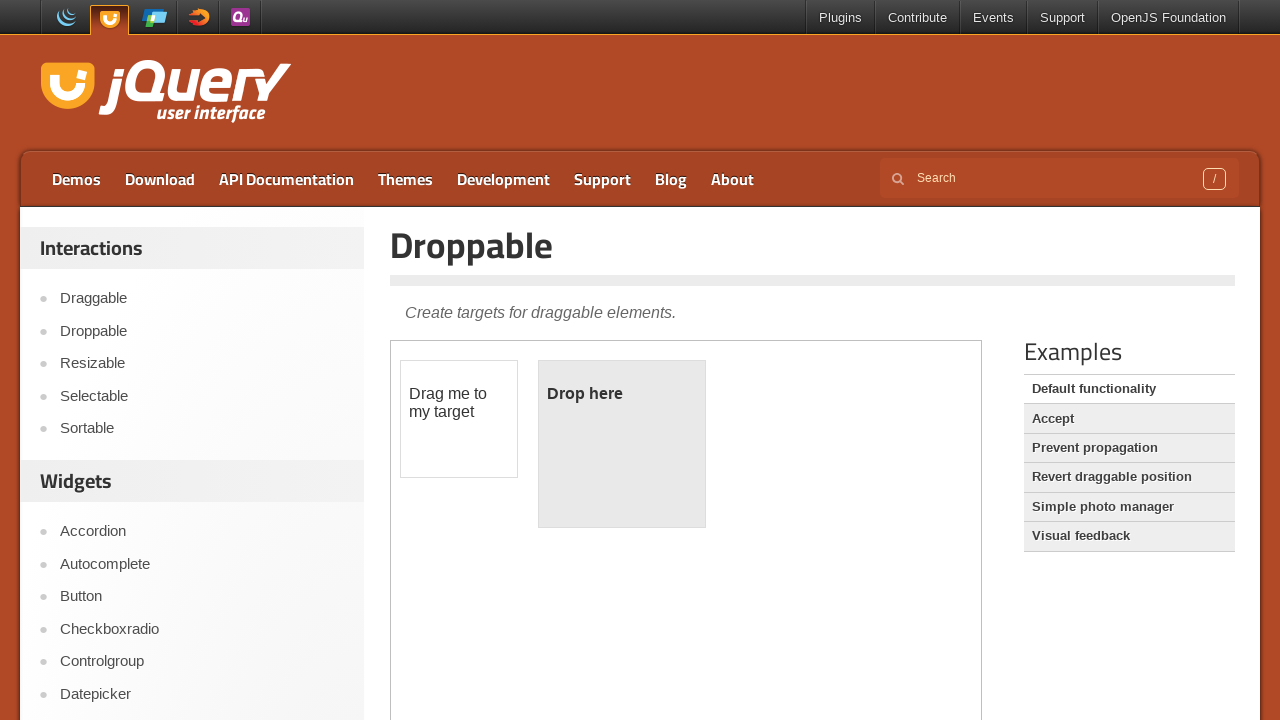

Located the draggable source element
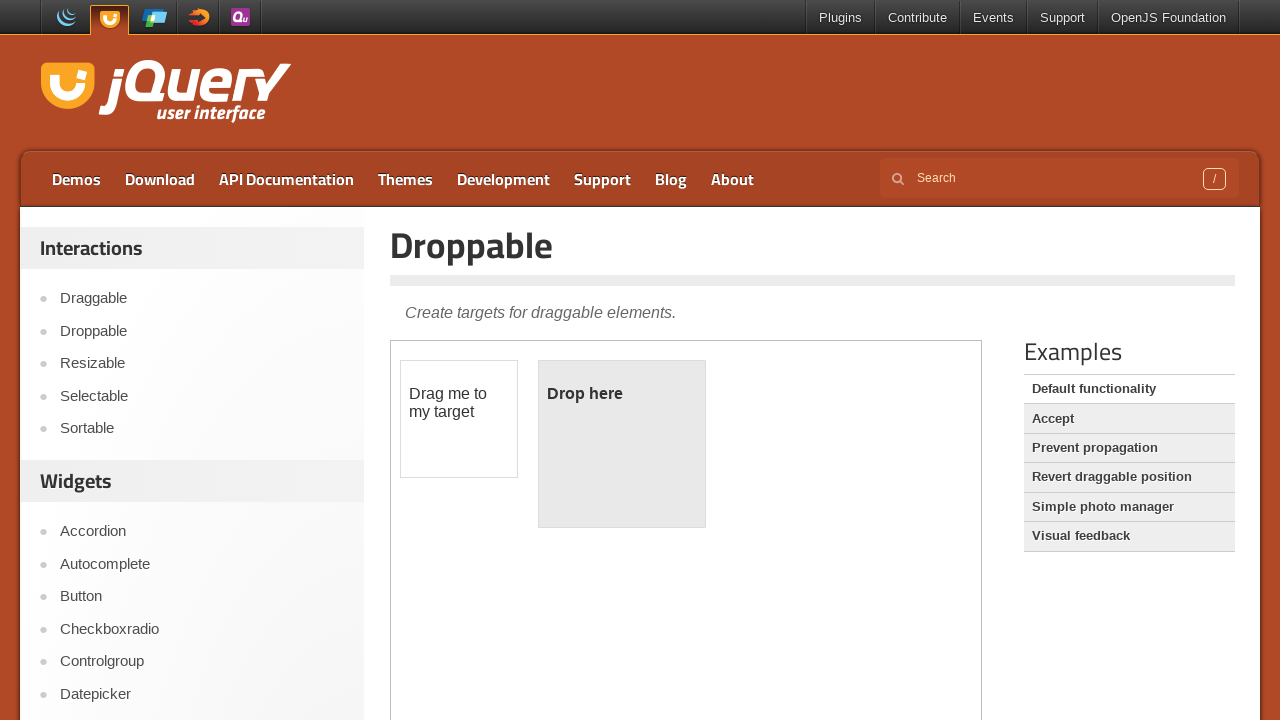

Located the droppable target element
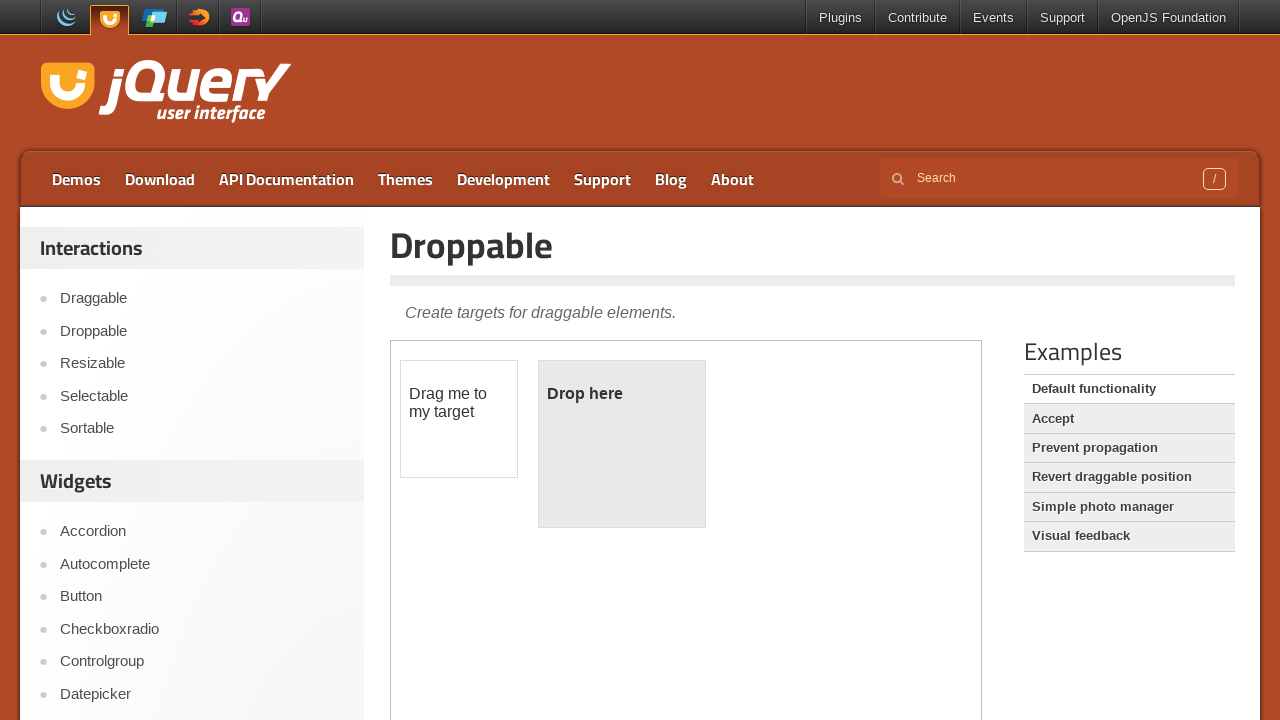

Successfully dragged source element and dropped it onto target element at (622, 444)
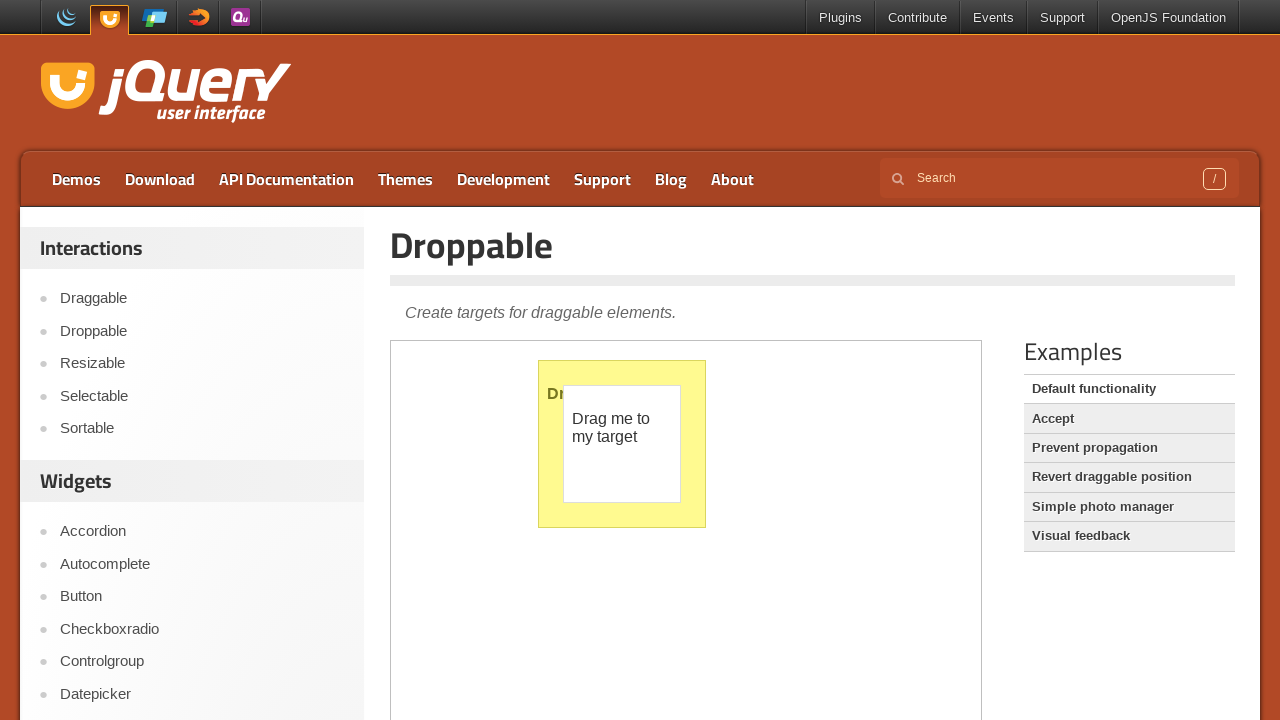

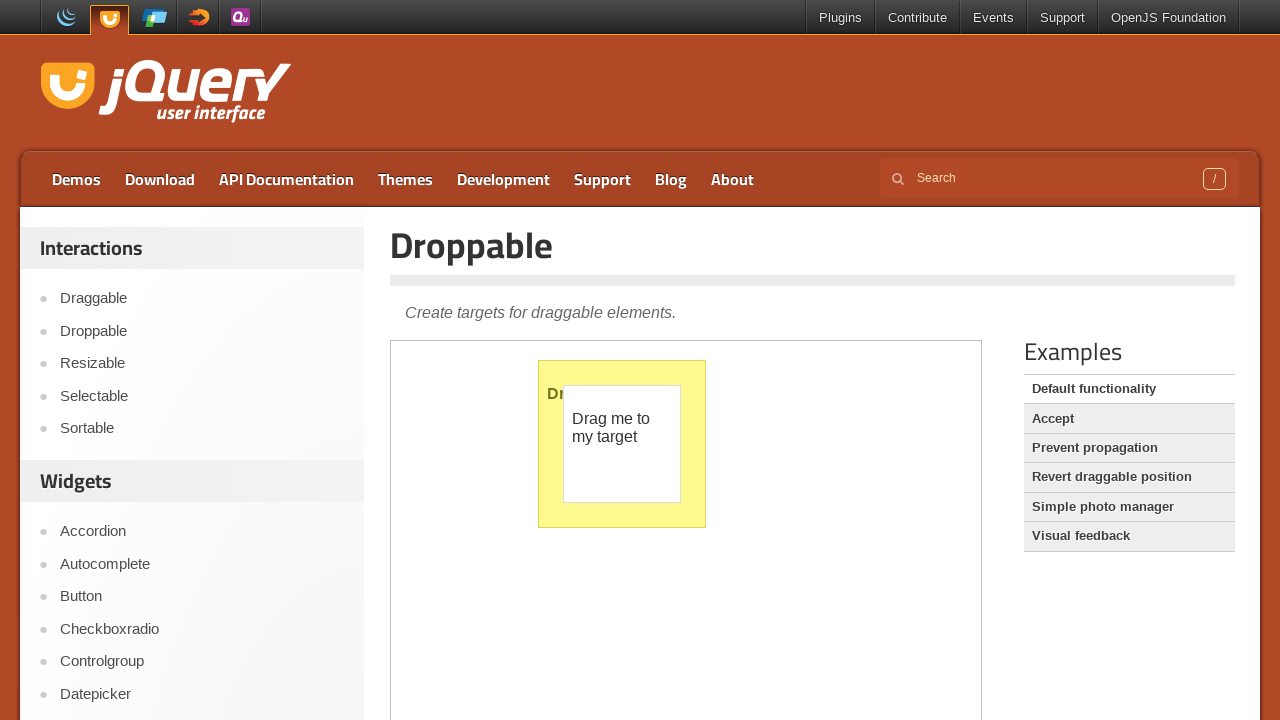